Tests bonus program card application form by filling in name and phone fields and submitting the form

Starting URL: http://pizzeria.skillbox.cc/bonus/

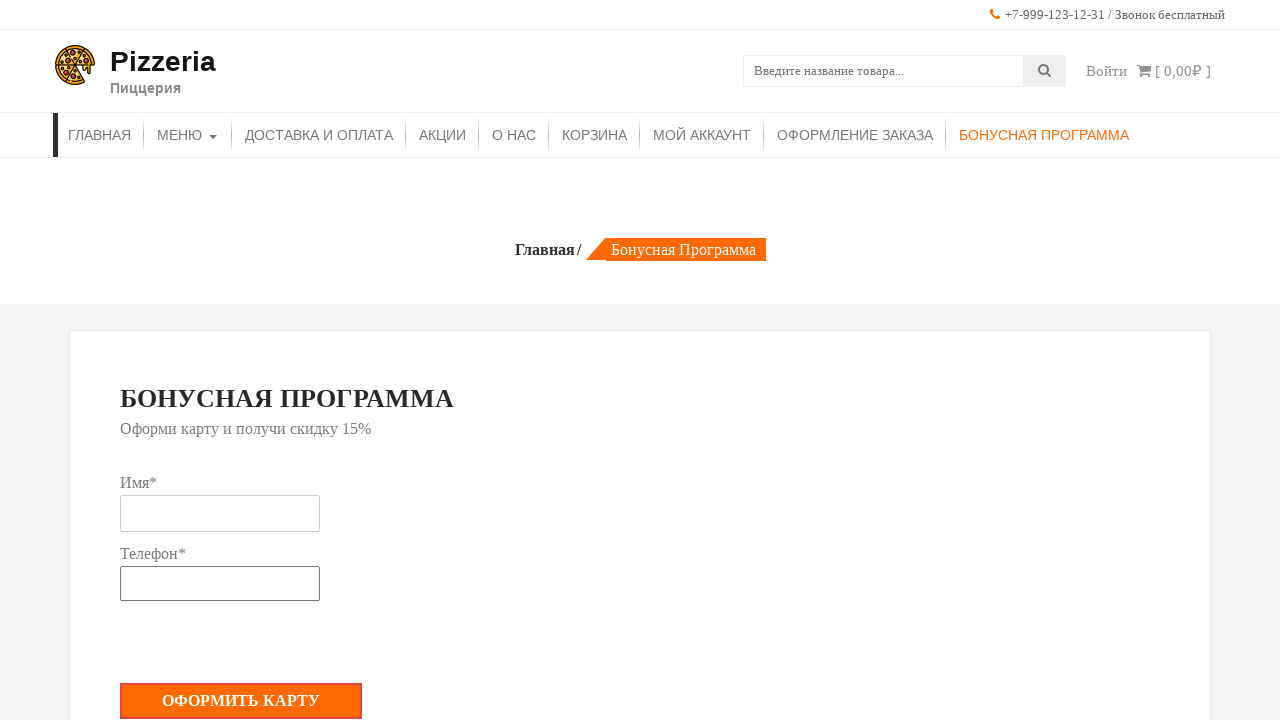

Filled name field with 'John Smith' on #bonus_username
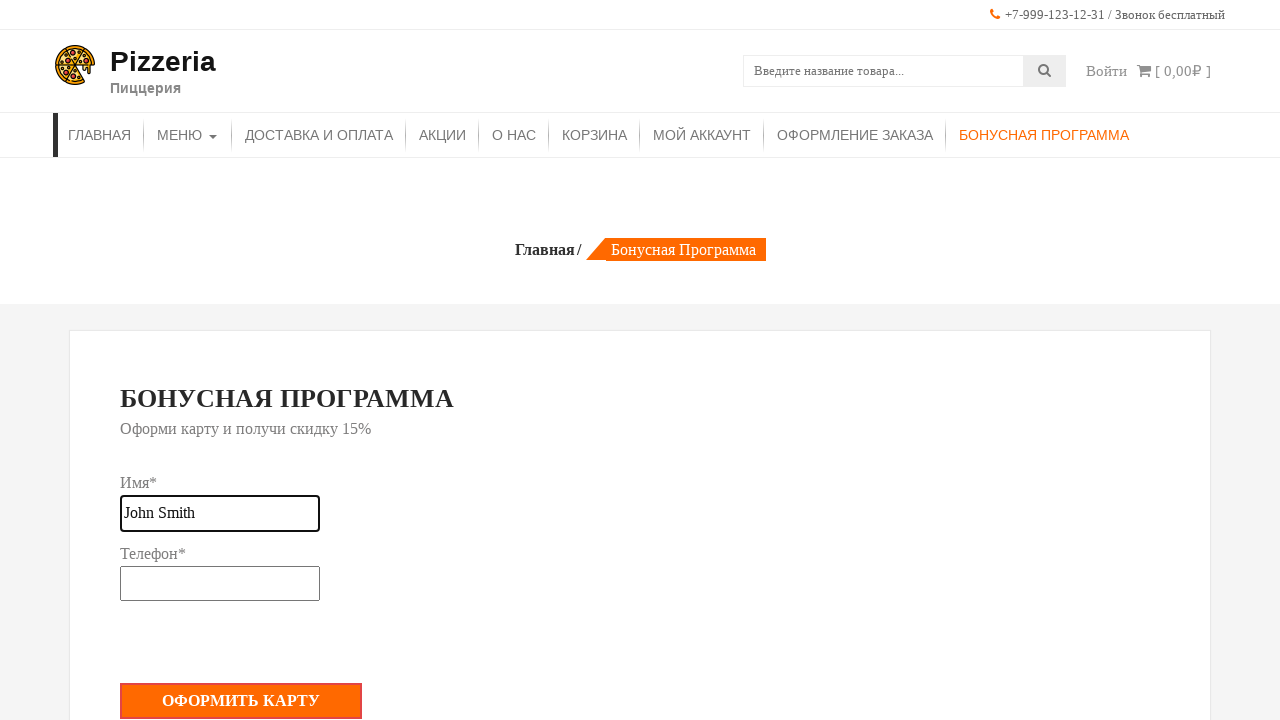

Filled phone field with '+1234567890' on #bonus_phone
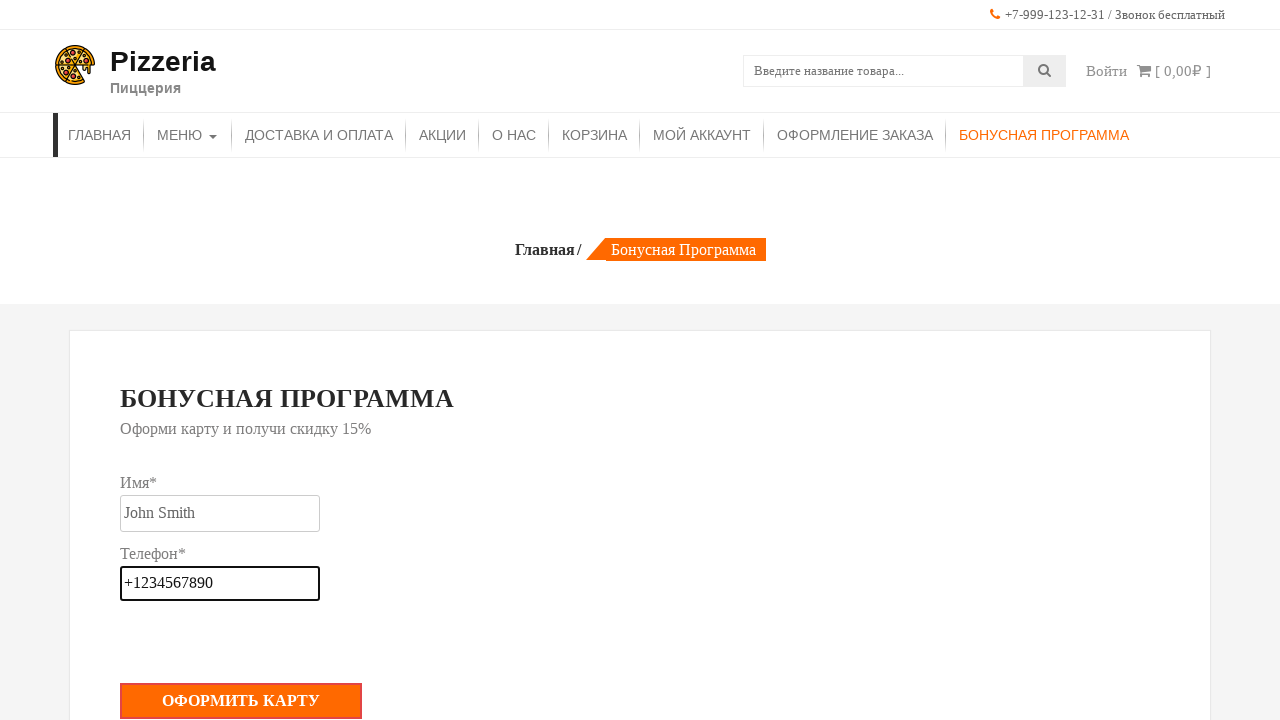

Clicked 'Оформить карту' (Apply for card) button to submit bonus program form at (241, 701) on xpath=//*[contains(text(), 'Оформить карту')]
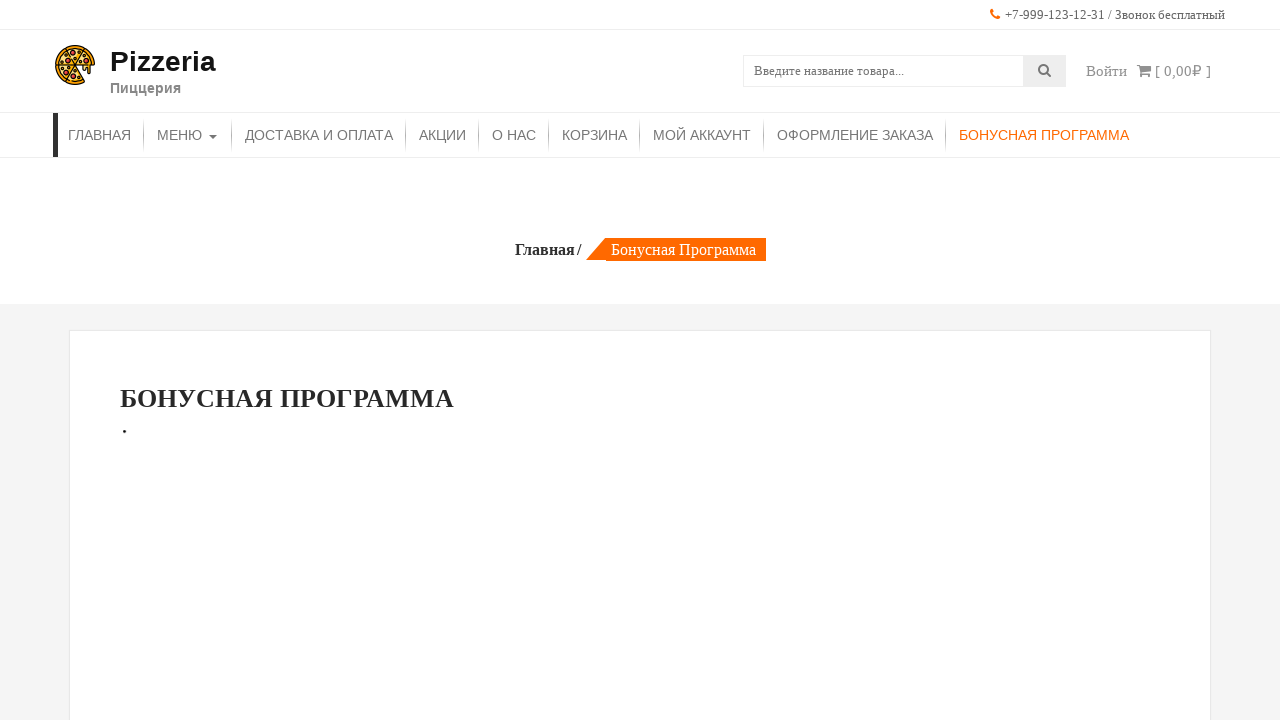

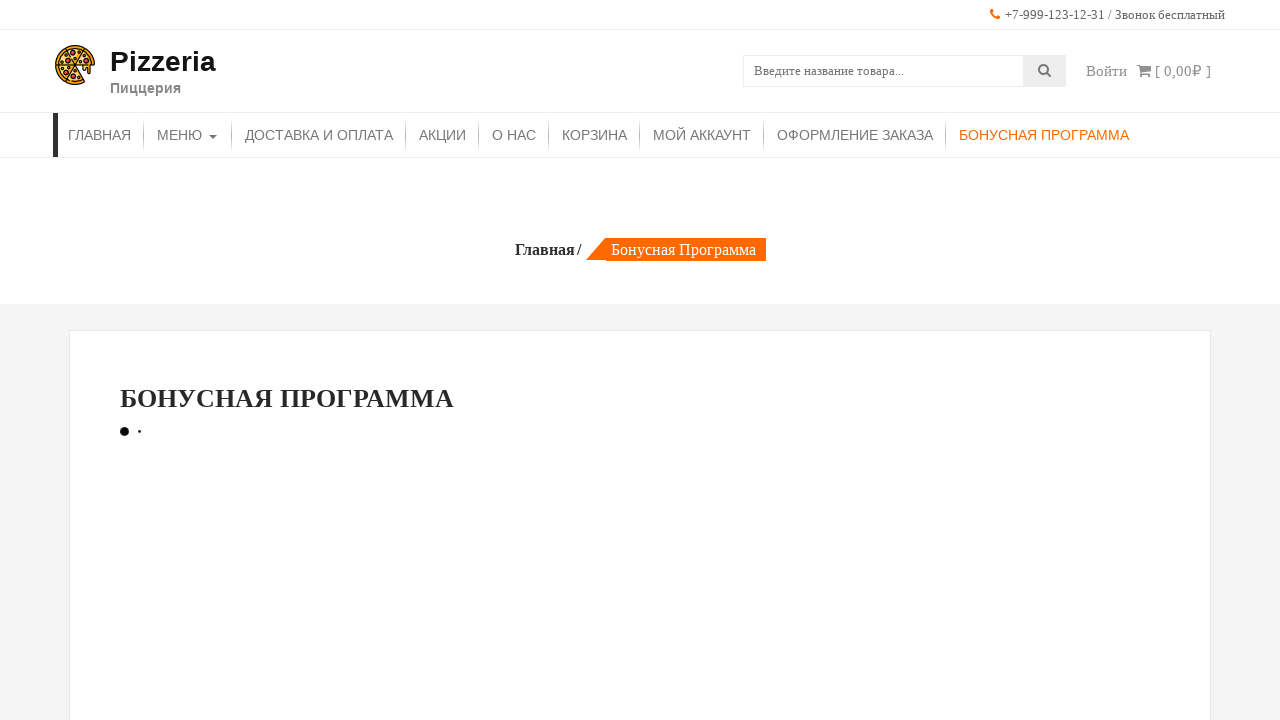